Tests JavaScript alert functionality by switching to an iframe and clicking a button to trigger an alert

Starting URL: https://www.w3schools.com/jsref/tryit.asp?filename=tryjsref_alert

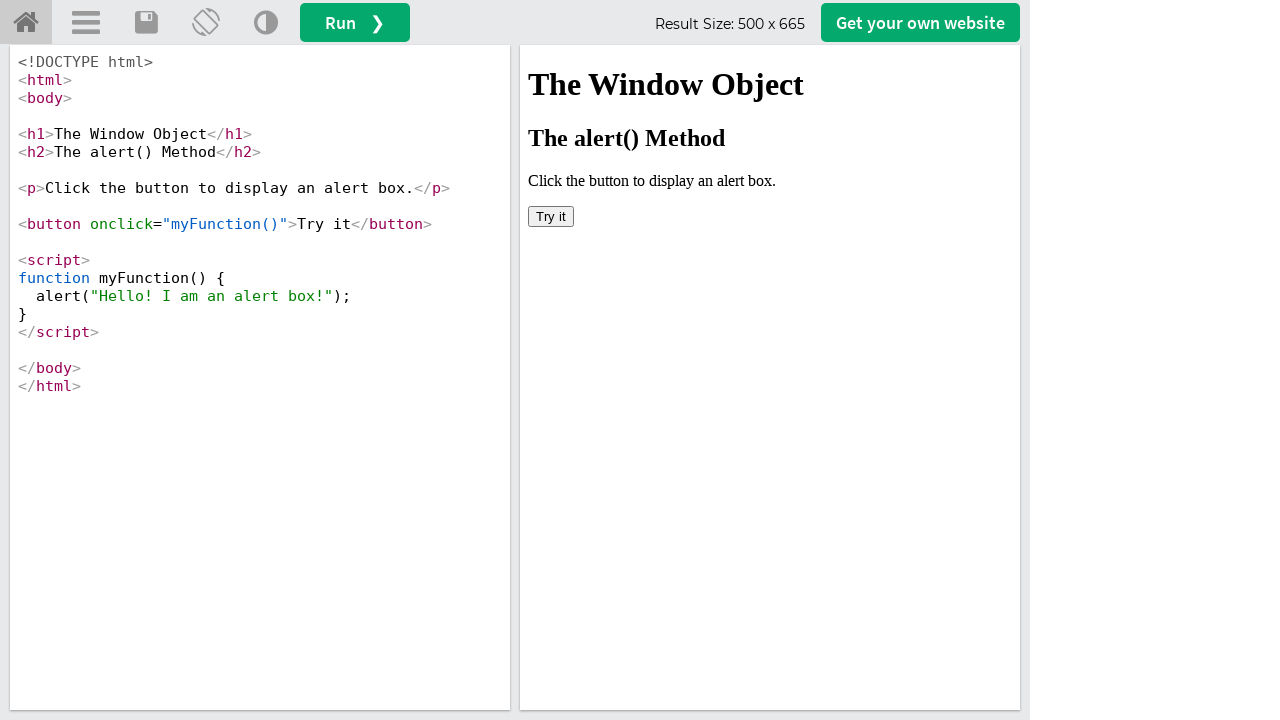

Switched to iframeResult containing the demo
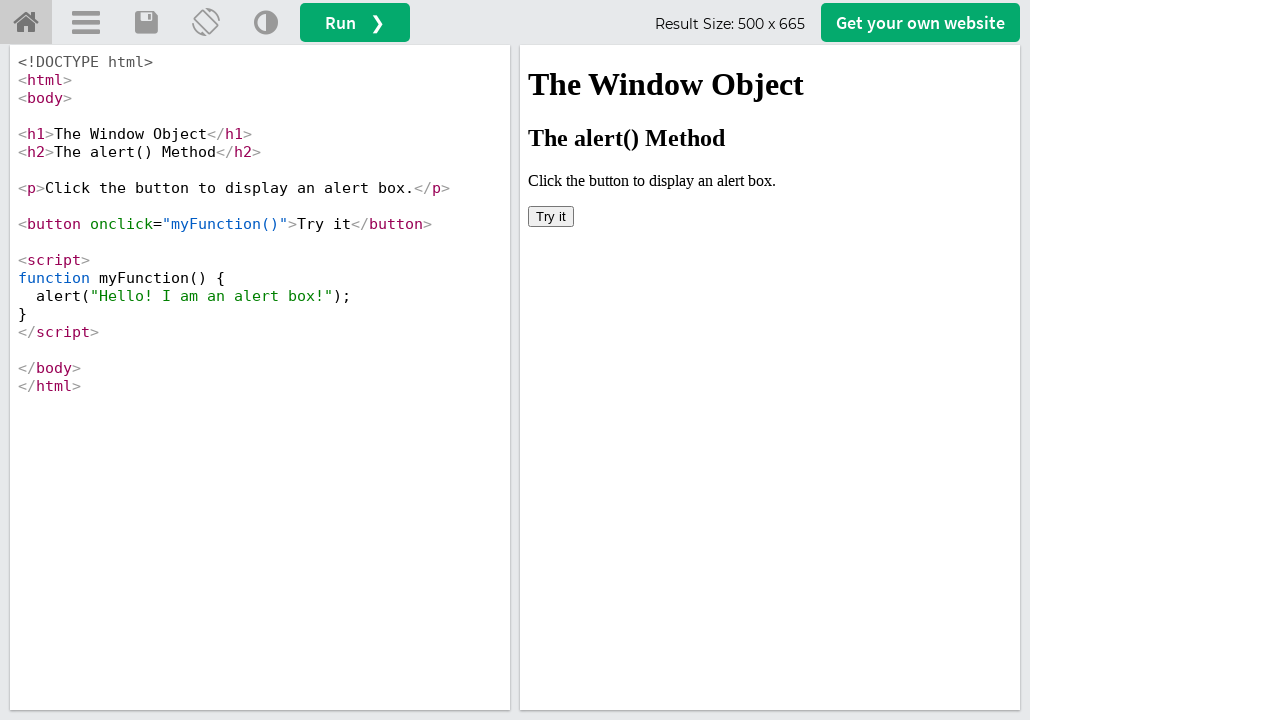

Clicked 'Try it' button to trigger alert at (551, 216) on button:has-text('Try it')
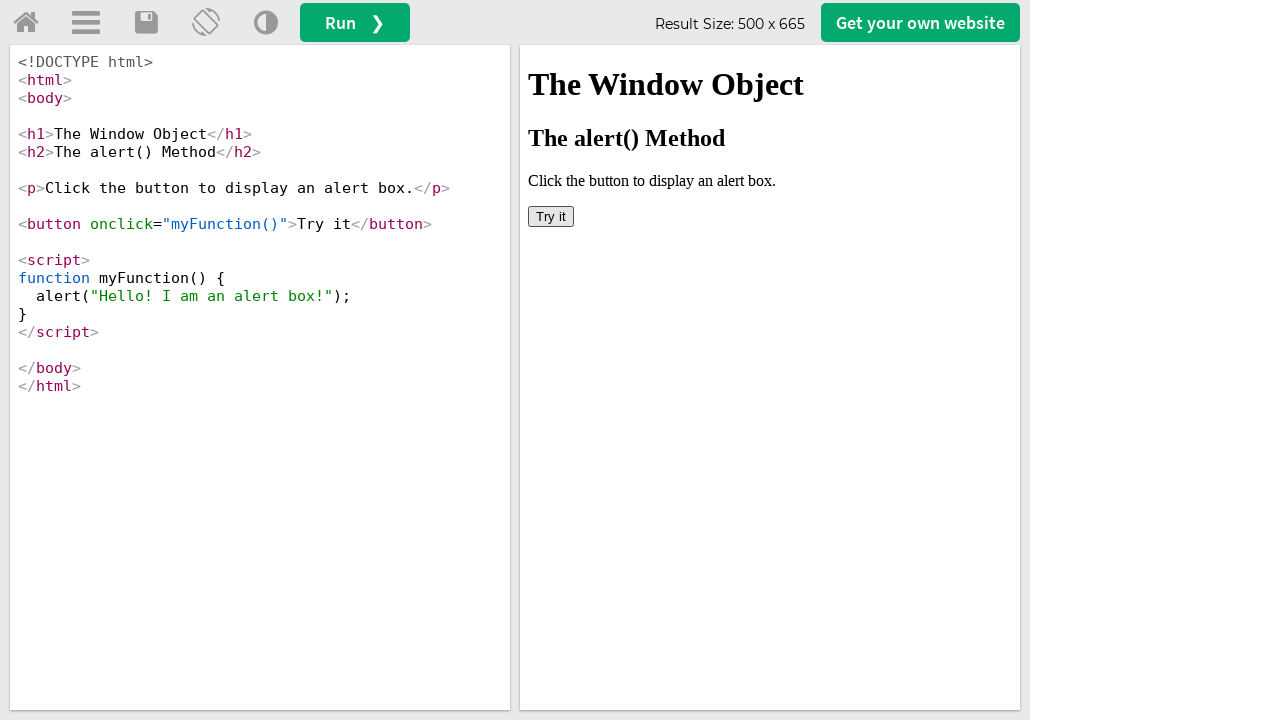

Set up alert dialog handler to accept alerts
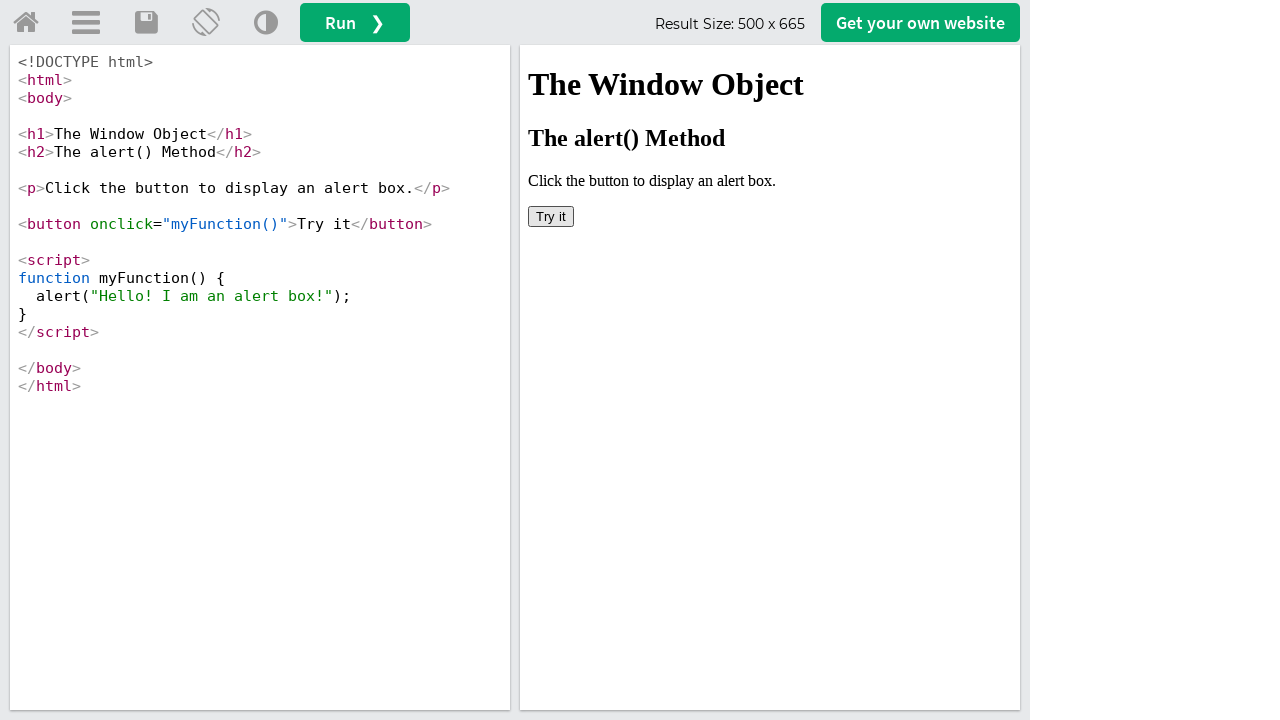

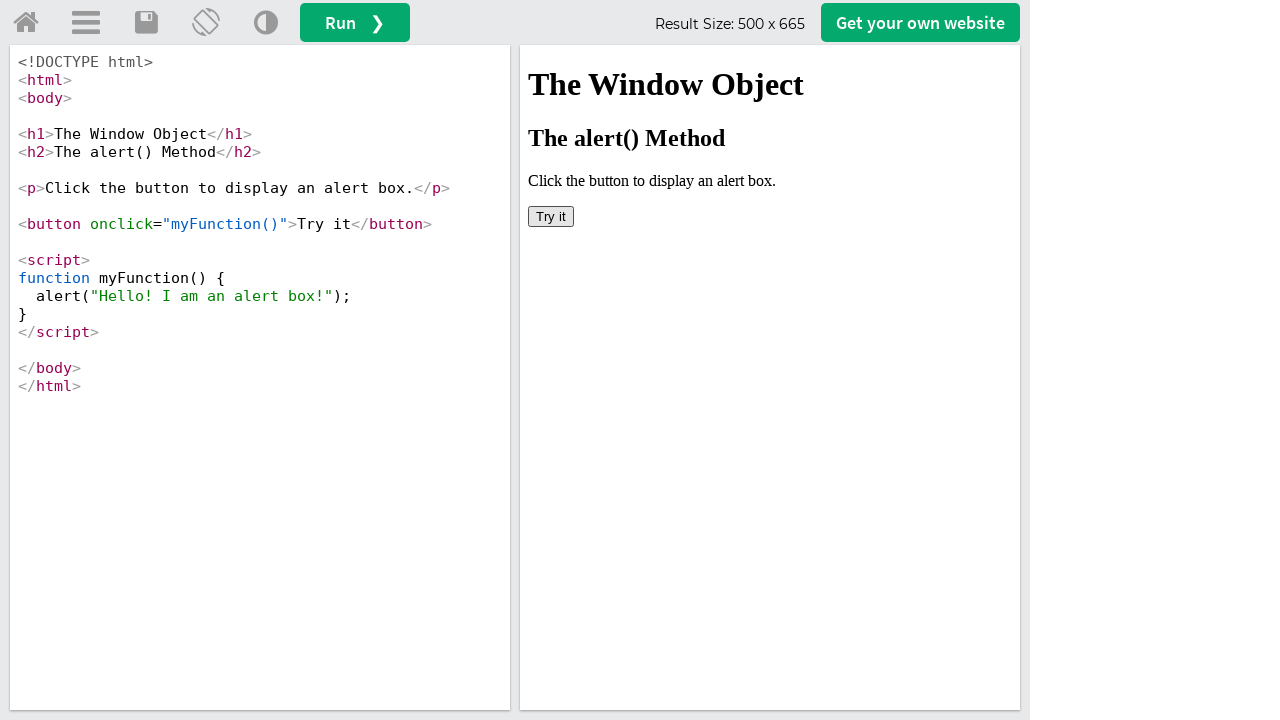